Clicks all checkboxes in a group

Starting URL: https://www.leafground.com/checkbox.xhtml

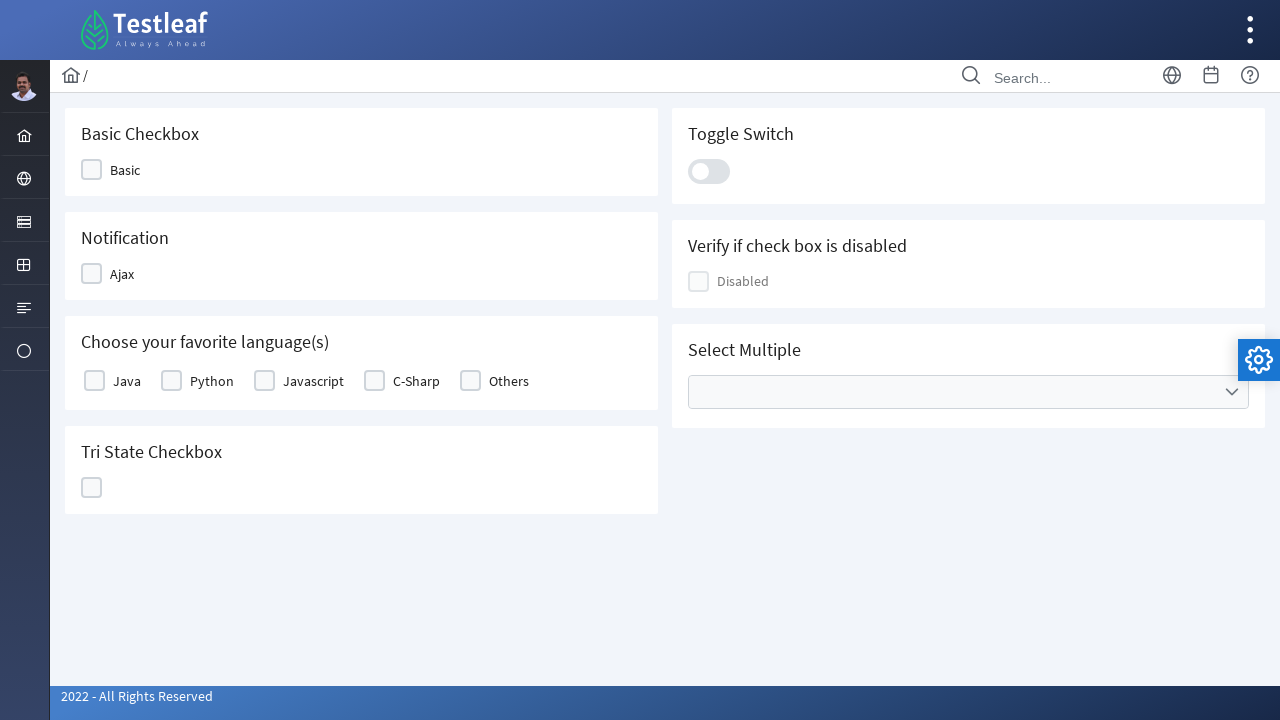

Located all checkboxes in the group
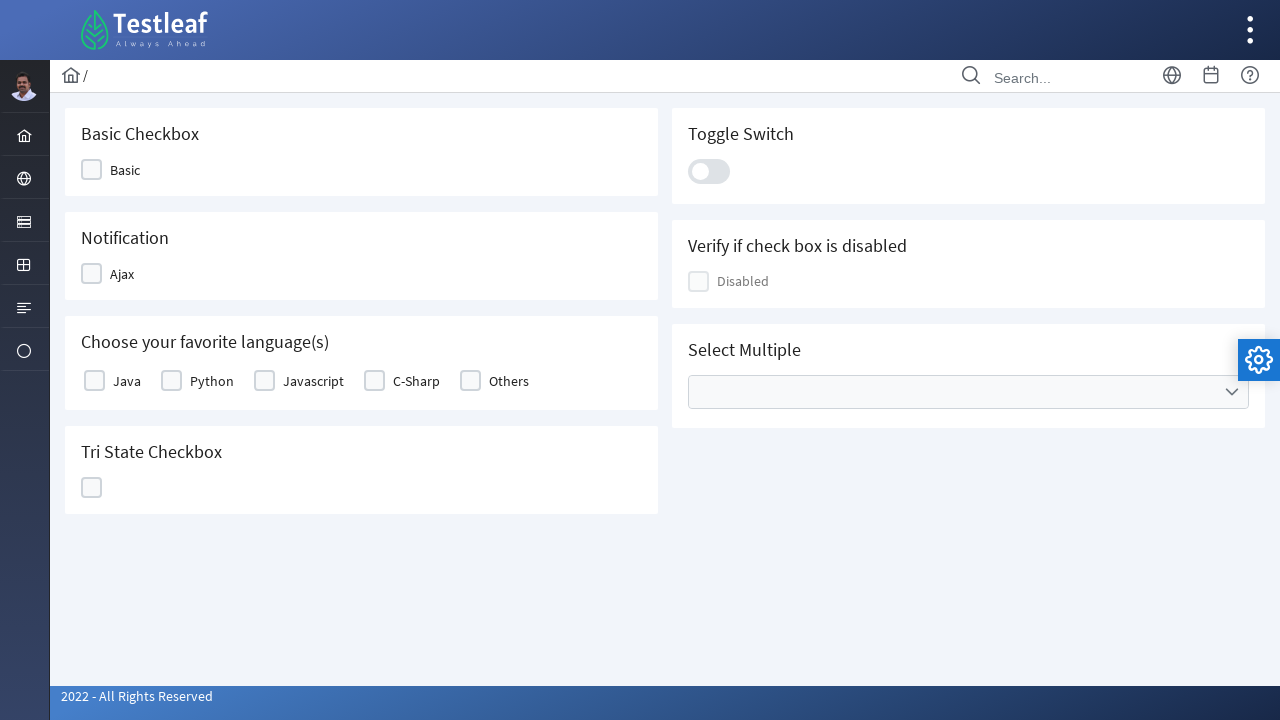

Clicked a checkbox in the group at (94, 381) on xpath=//*[@id='j_idt87:basic']/tbody/tr/td/div/div[2] >> nth=0
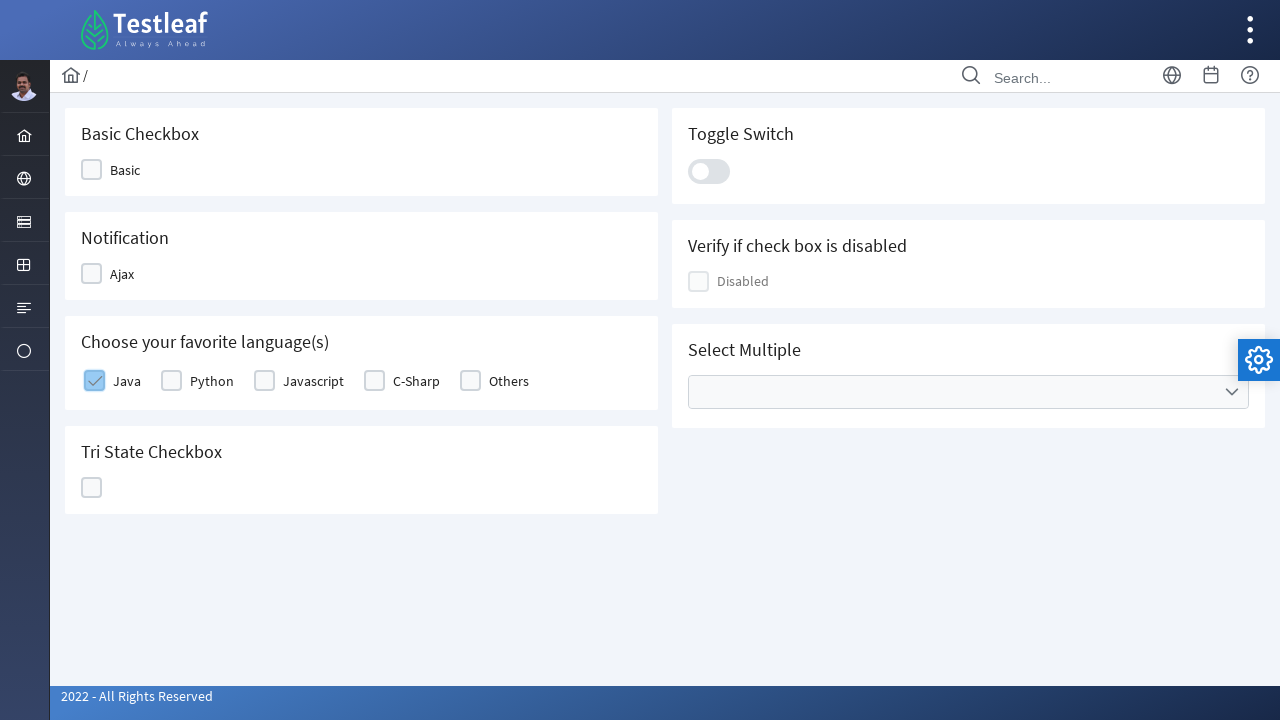

Clicked a checkbox in the group at (172, 381) on xpath=//*[@id='j_idt87:basic']/tbody/tr/td/div/div[2] >> nth=1
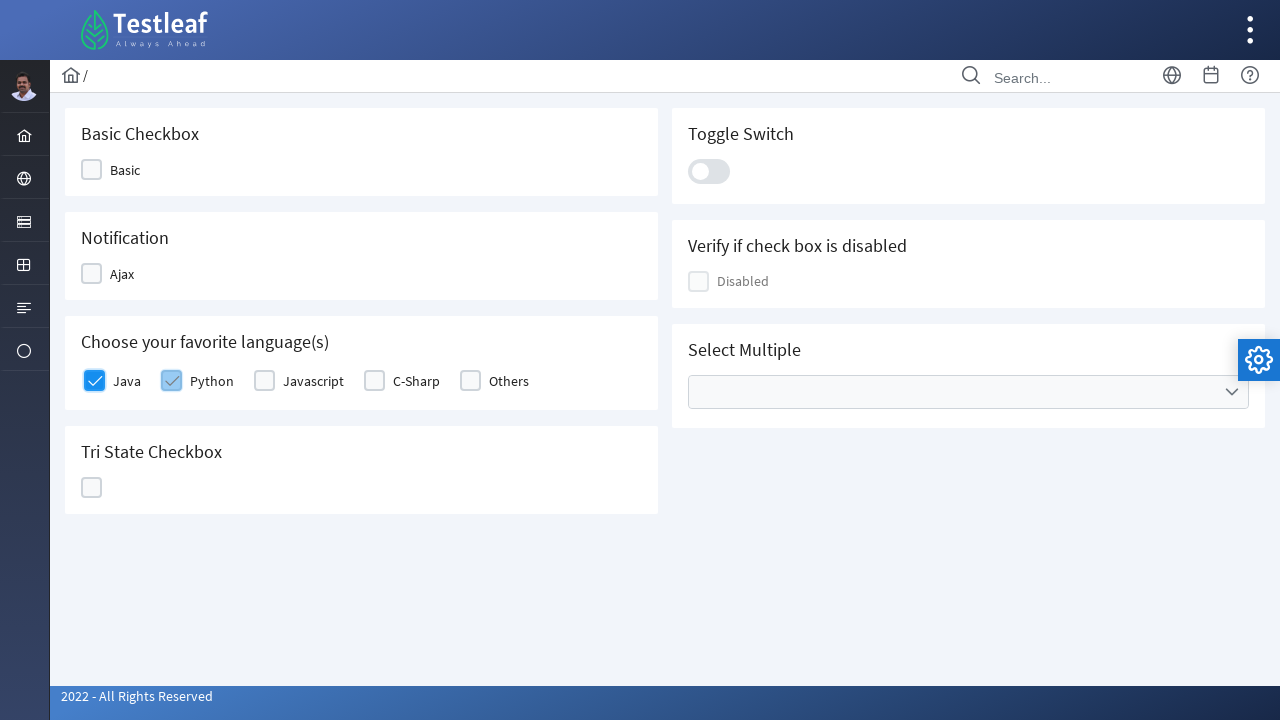

Clicked a checkbox in the group at (264, 381) on xpath=//*[@id='j_idt87:basic']/tbody/tr/td/div/div[2] >> nth=2
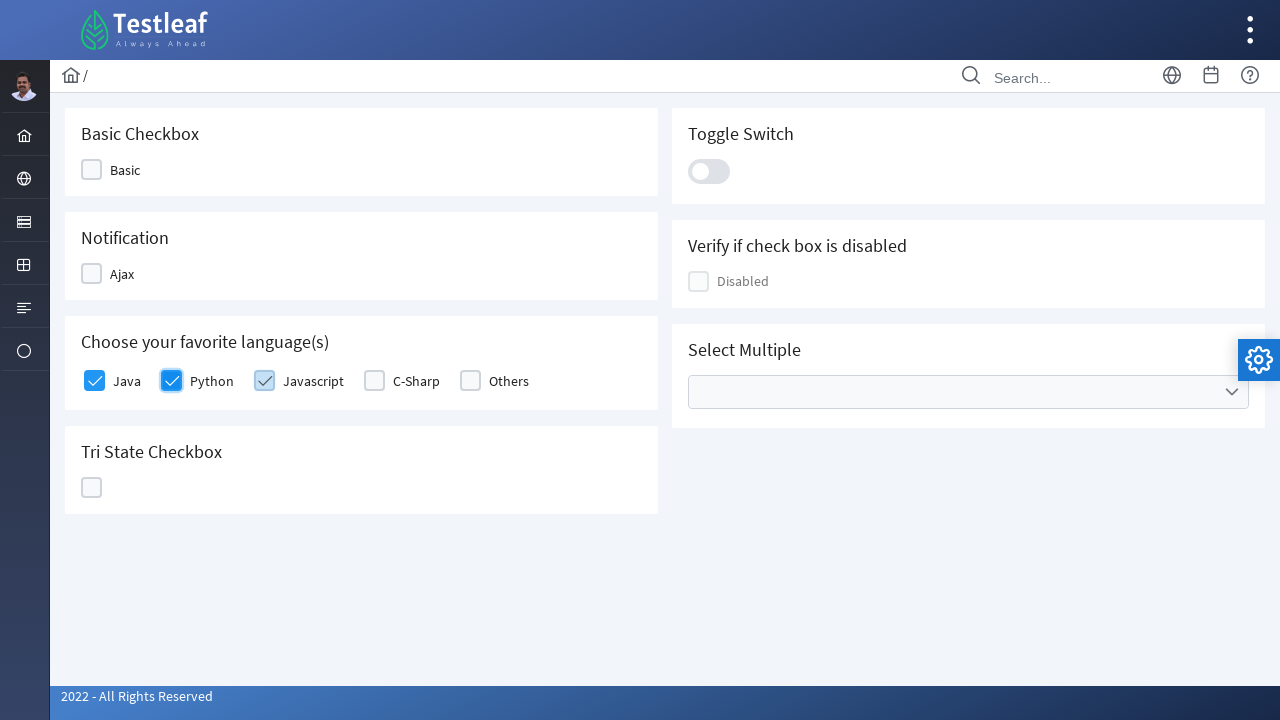

Clicked a checkbox in the group at (374, 381) on xpath=//*[@id='j_idt87:basic']/tbody/tr/td/div/div[2] >> nth=3
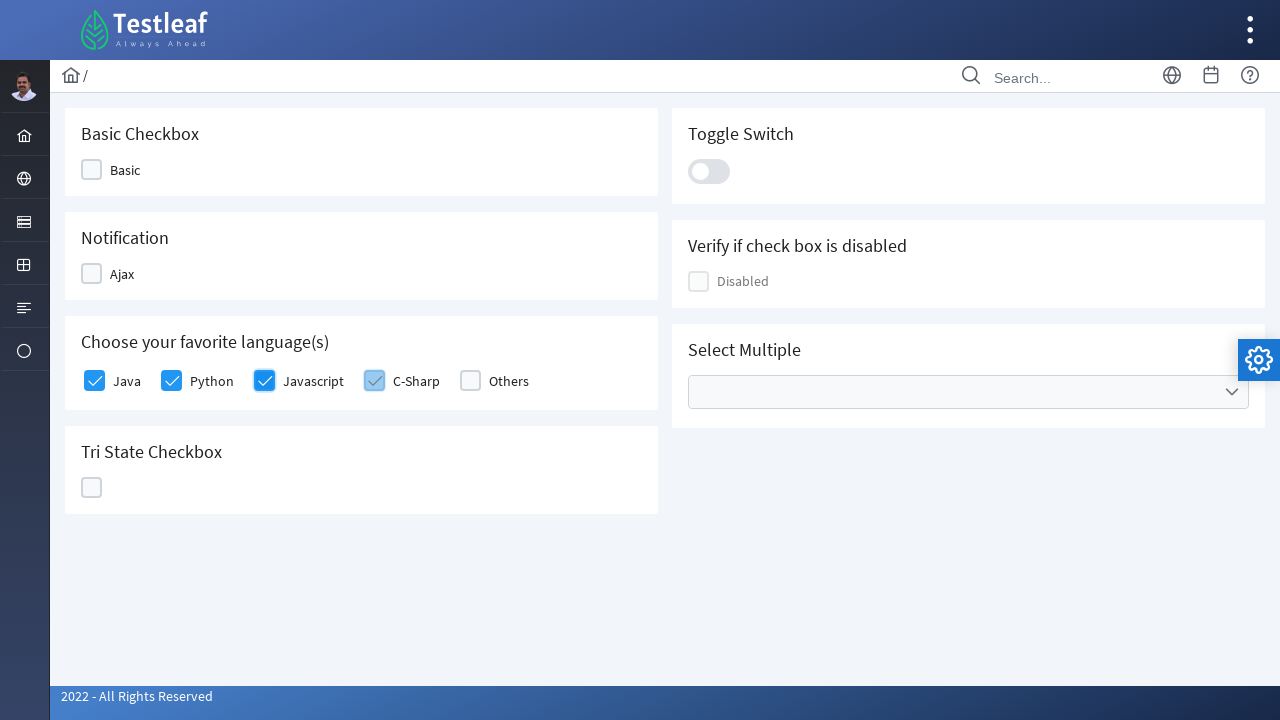

Clicked a checkbox in the group at (470, 381) on xpath=//*[@id='j_idt87:basic']/tbody/tr/td/div/div[2] >> nth=4
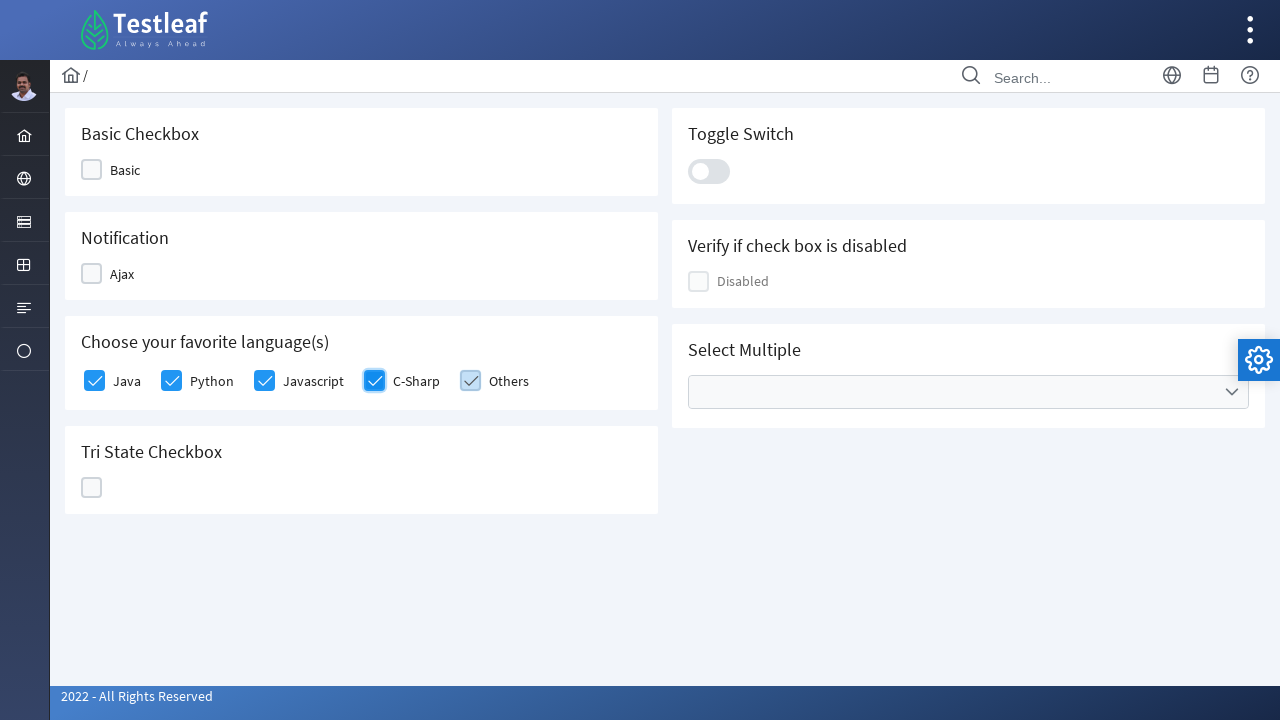

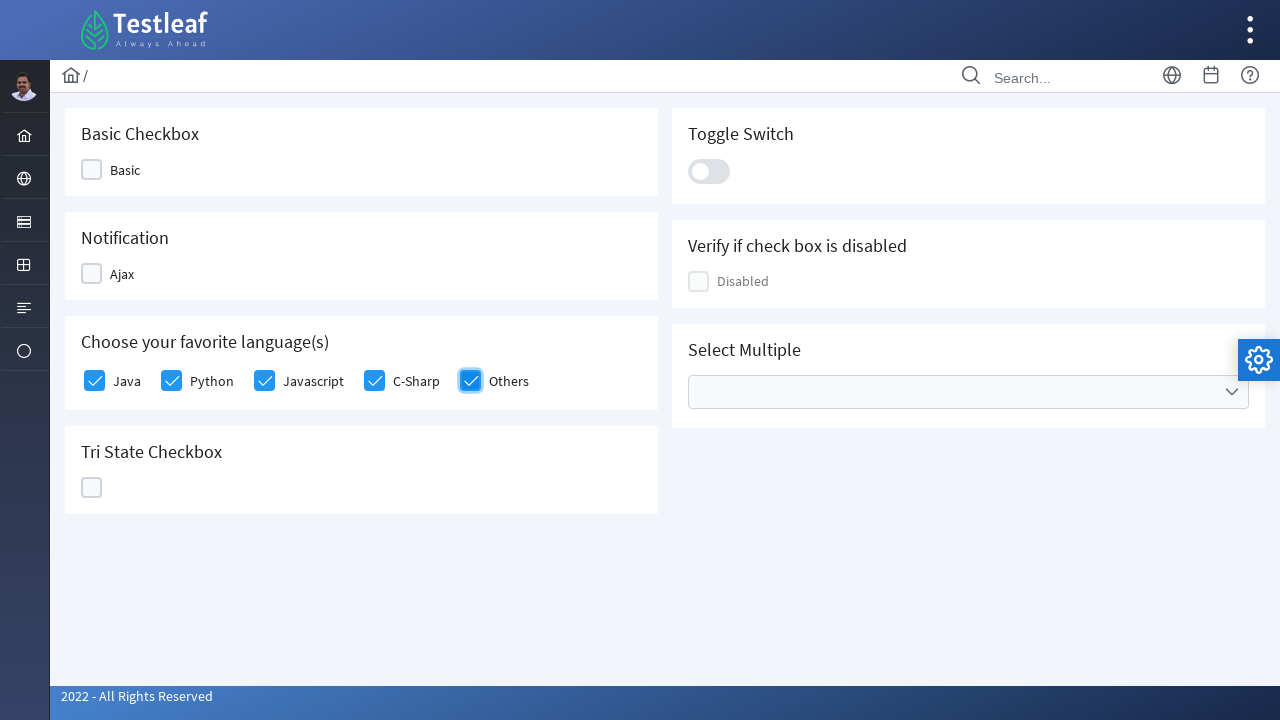